Tests static dropdown functionality by selecting currency options using three different methods: by index, by value, and by visible text, then verifies each selection.

Starting URL: https://rahulshettyacademy.com/dropdownsPractise/

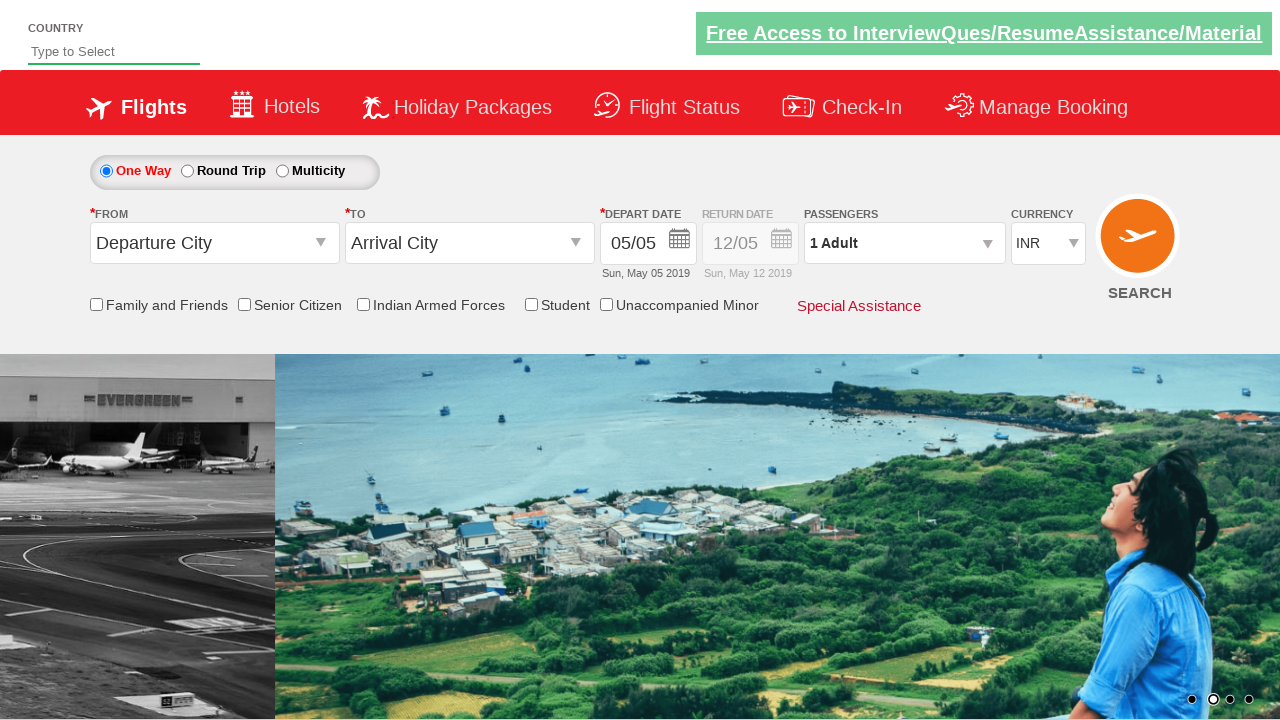

Selected currency dropdown option by index 2 (AED) on #ctl00_mainContent_DropDownListCurrency
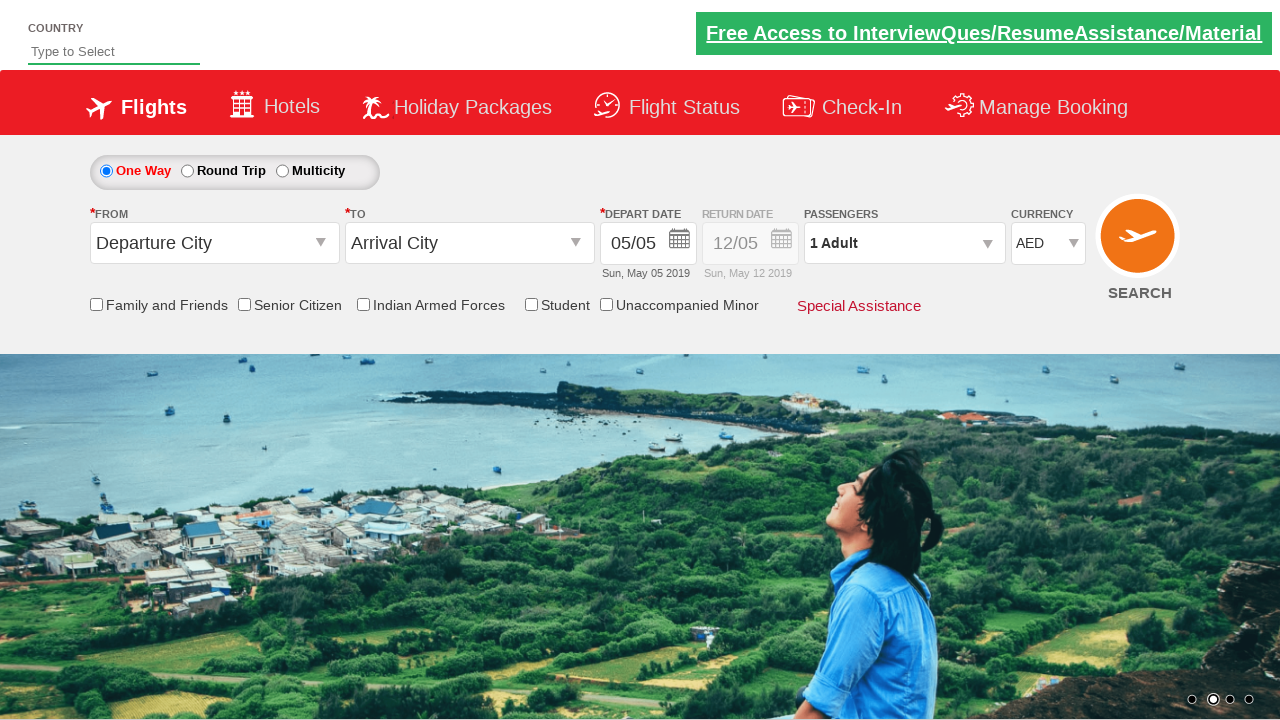

Retrieved selected currency value from dropdown
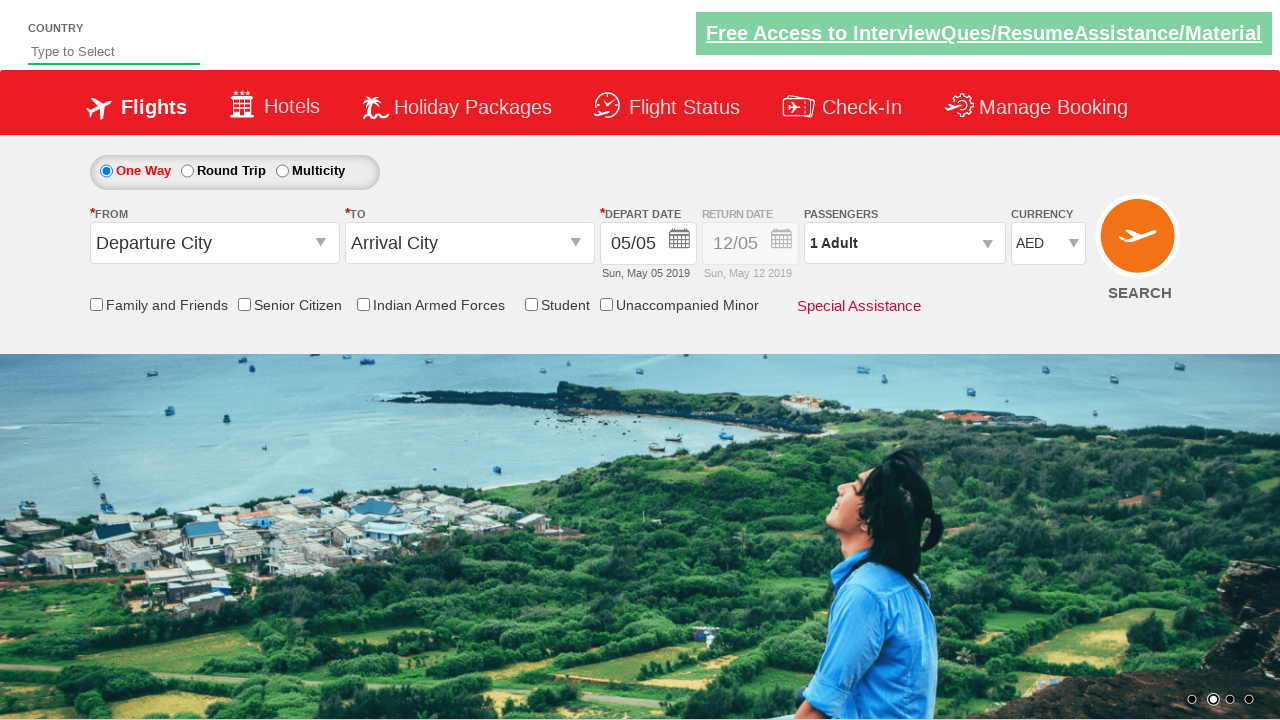

Verified AED currency was selected
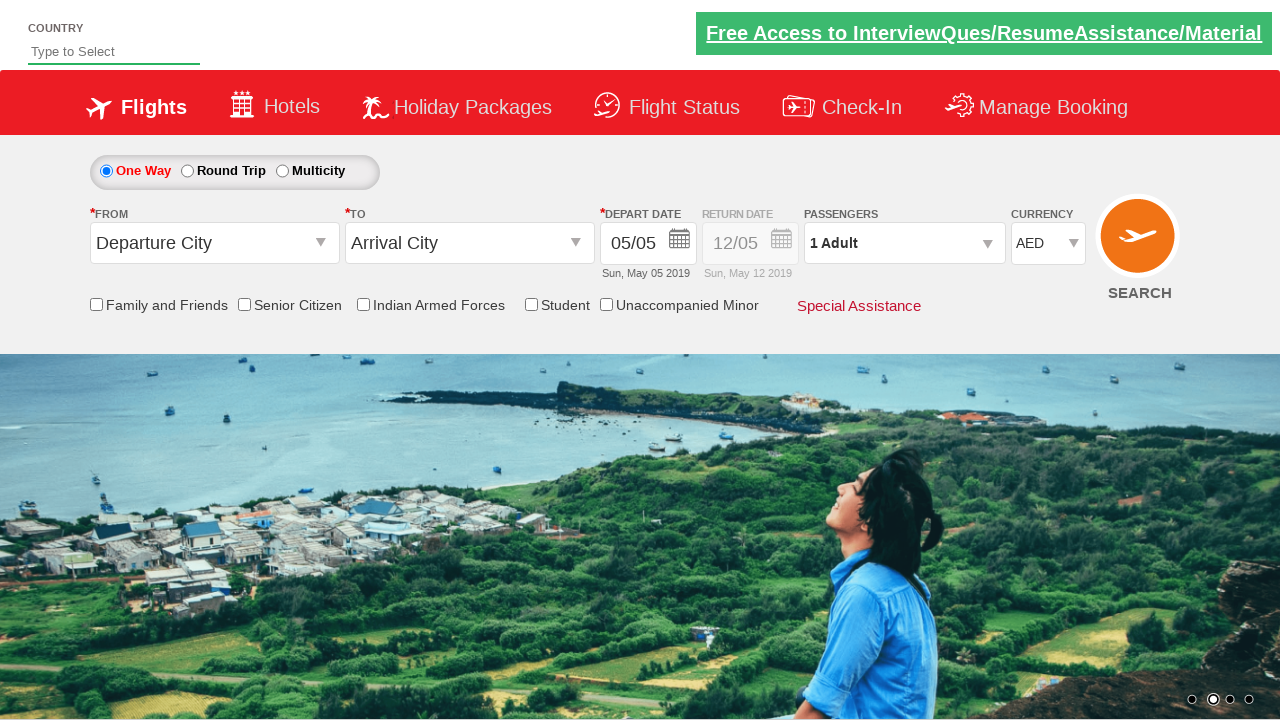

Selected currency dropdown option by value (USD) on #ctl00_mainContent_DropDownListCurrency
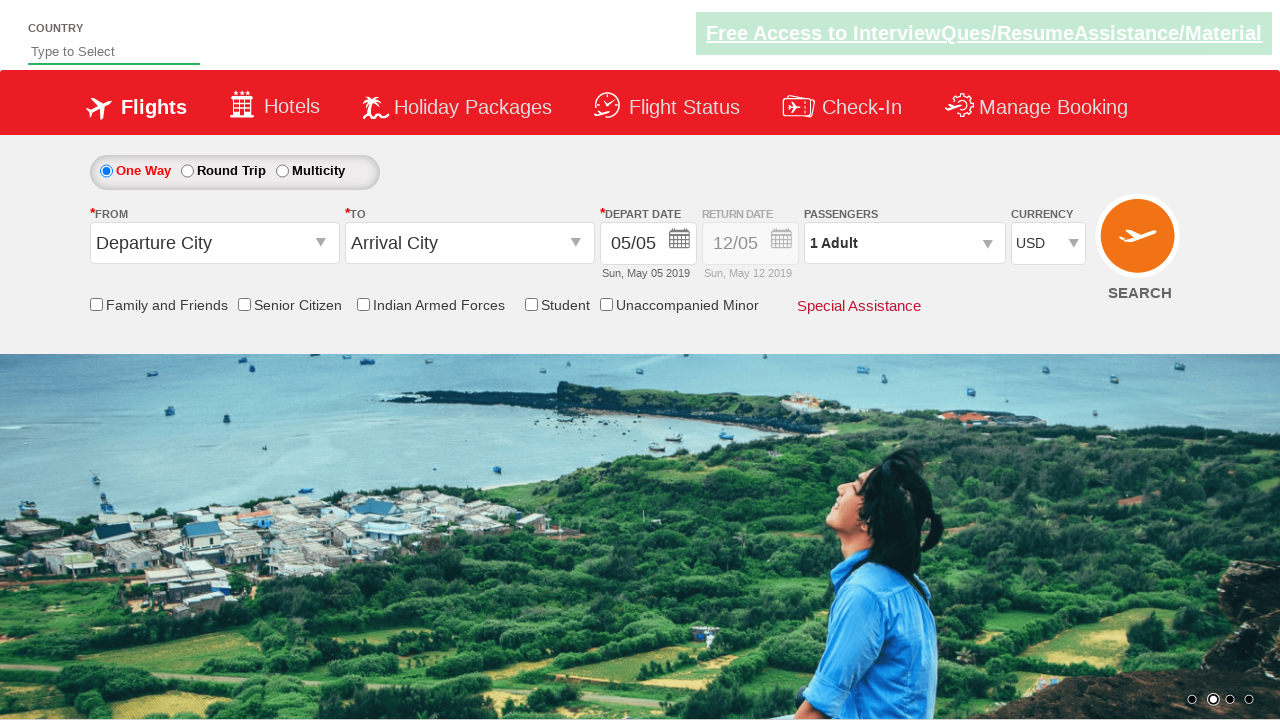

Verified USD currency was selected
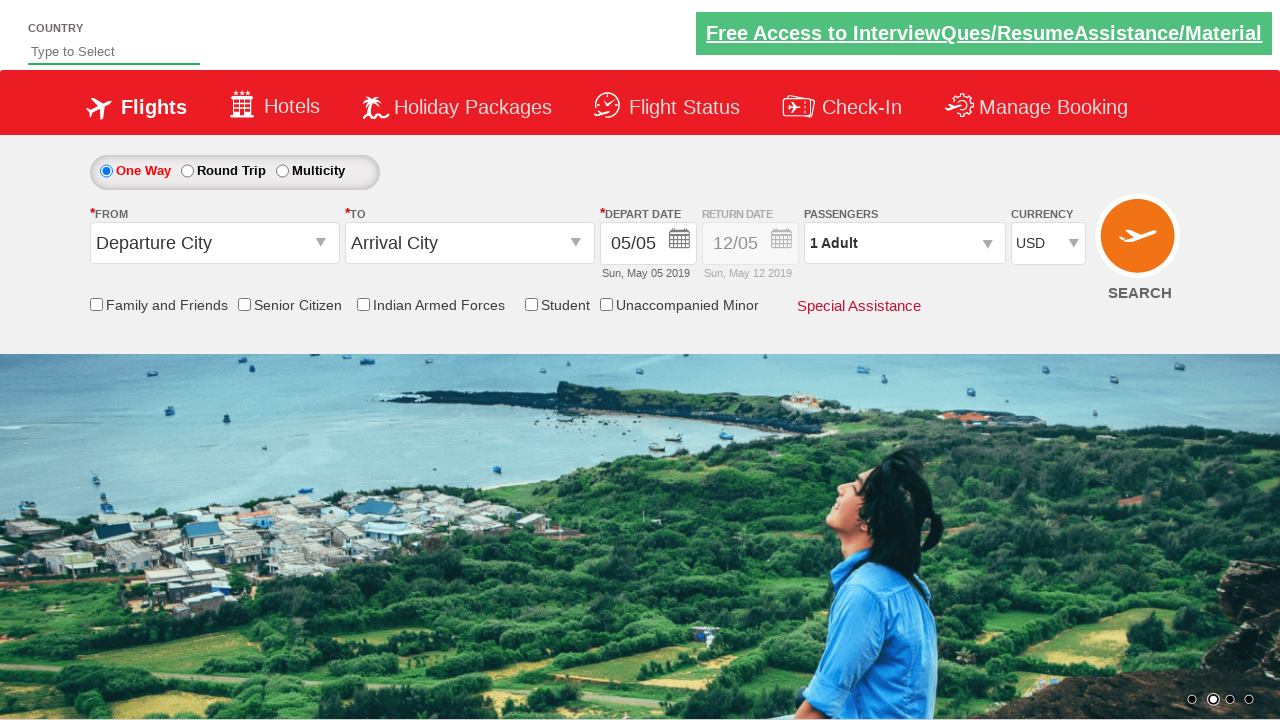

Selected currency dropdown option by visible text (INR) on #ctl00_mainContent_DropDownListCurrency
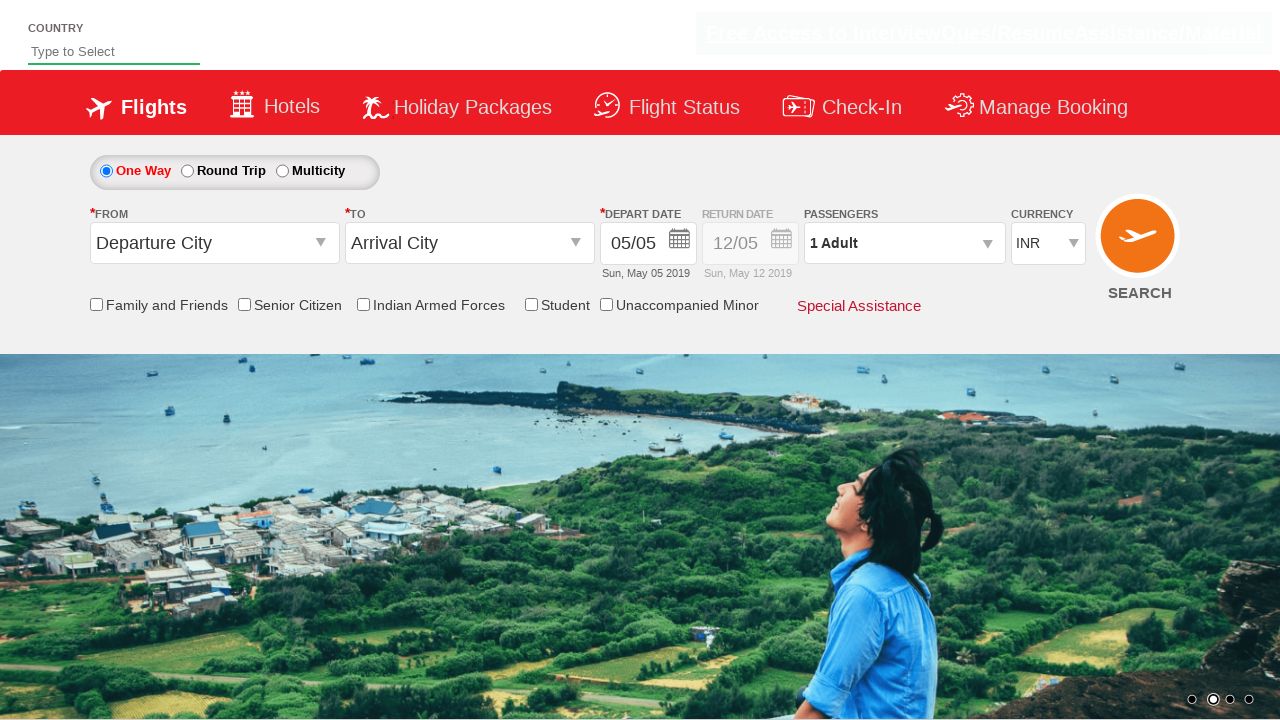

Verified INR currency was selected
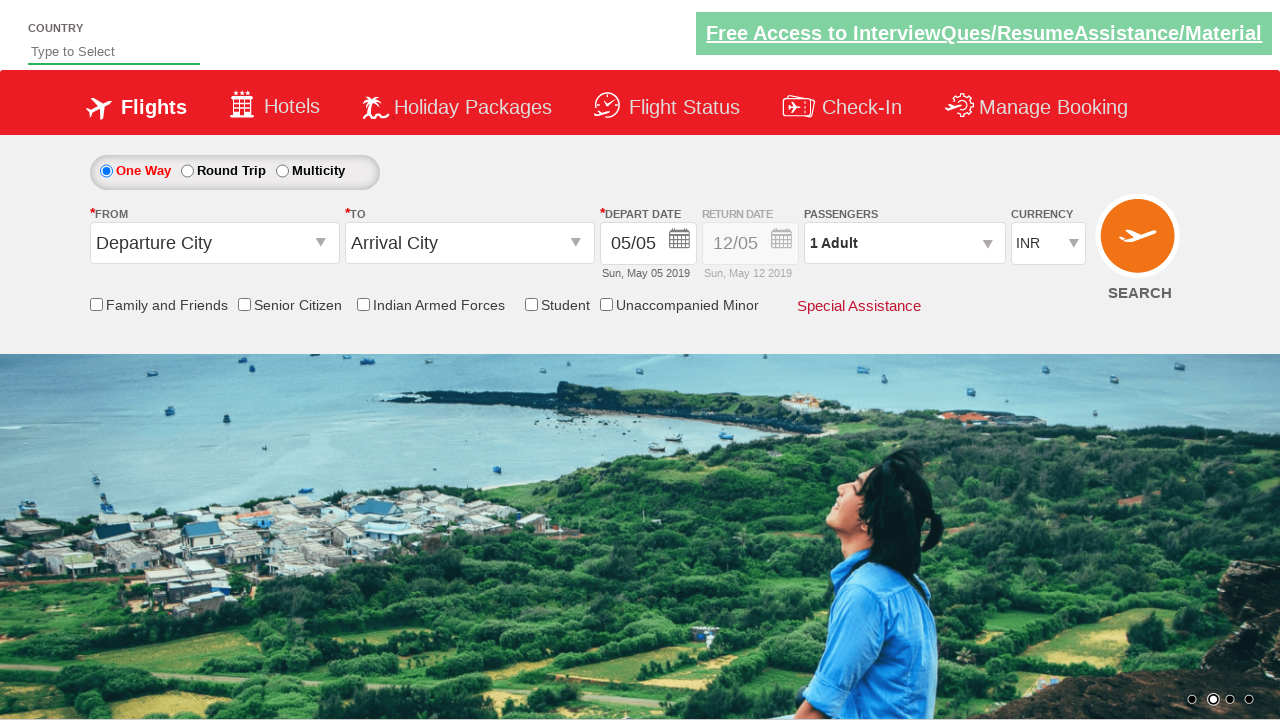

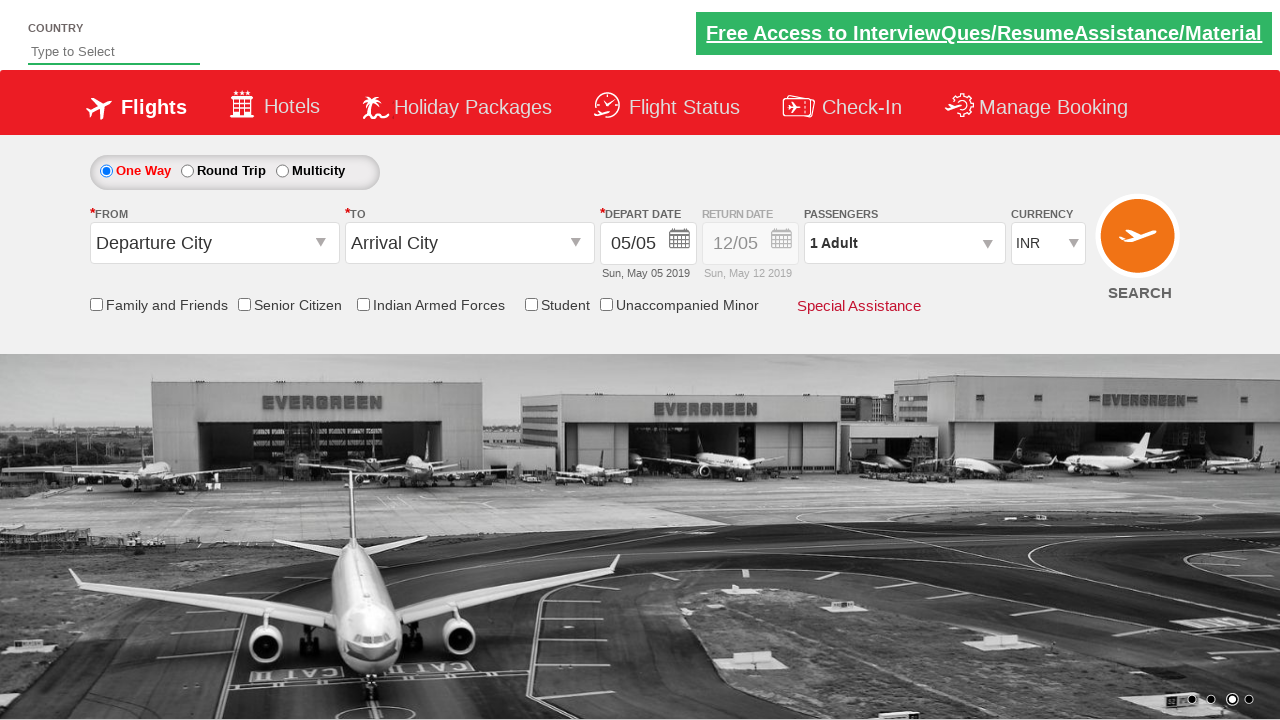